Tests web form functionality by filling a text input field with "Selenium" and verifying the element is enabled. All 8 test methods (signUp1-signUp8) perform identical actions.

Starting URL: https://www.selenium.dev/selenium/web/web-form.html

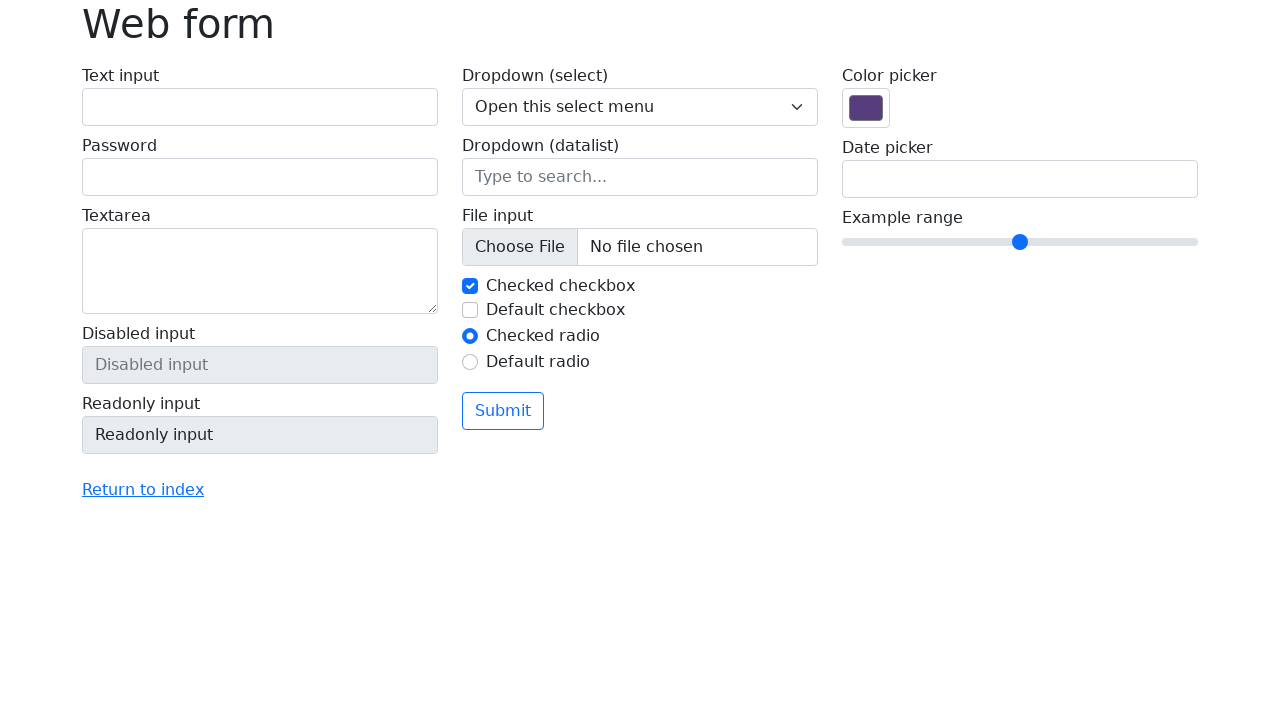

Filled text input field with 'Selenium' on input[name='my-text']
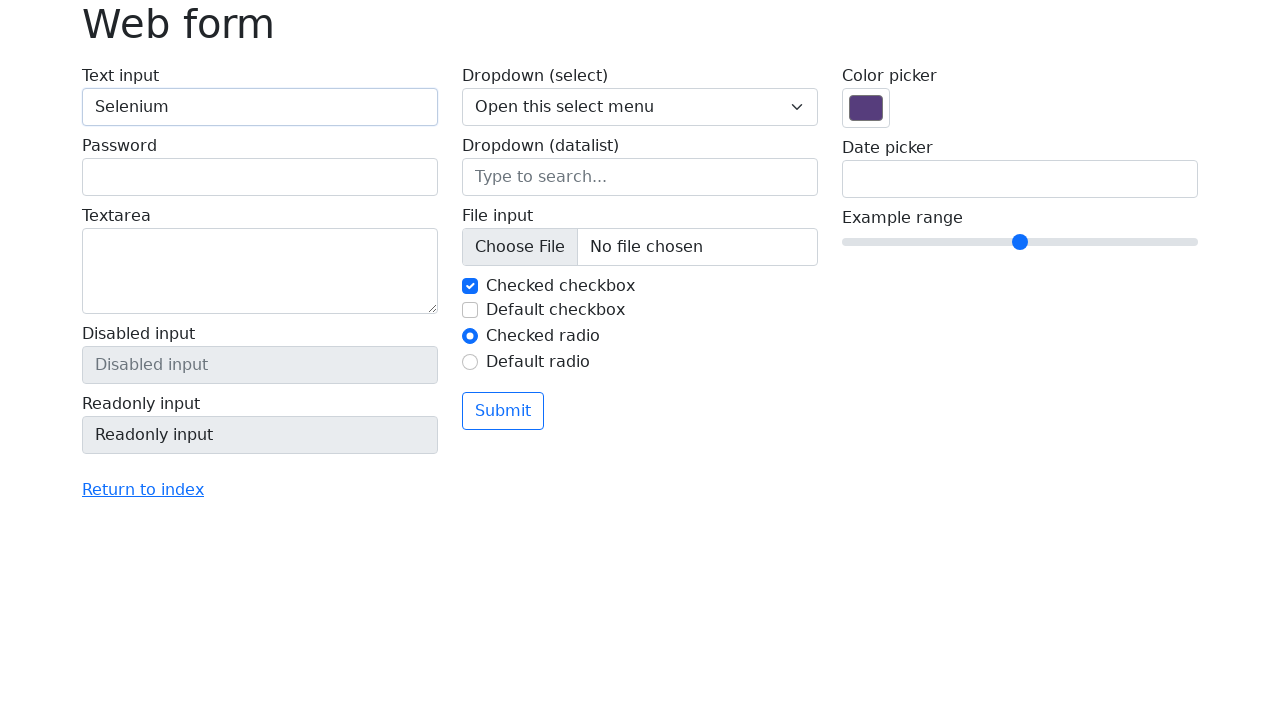

Located text input field by name 'my-text'
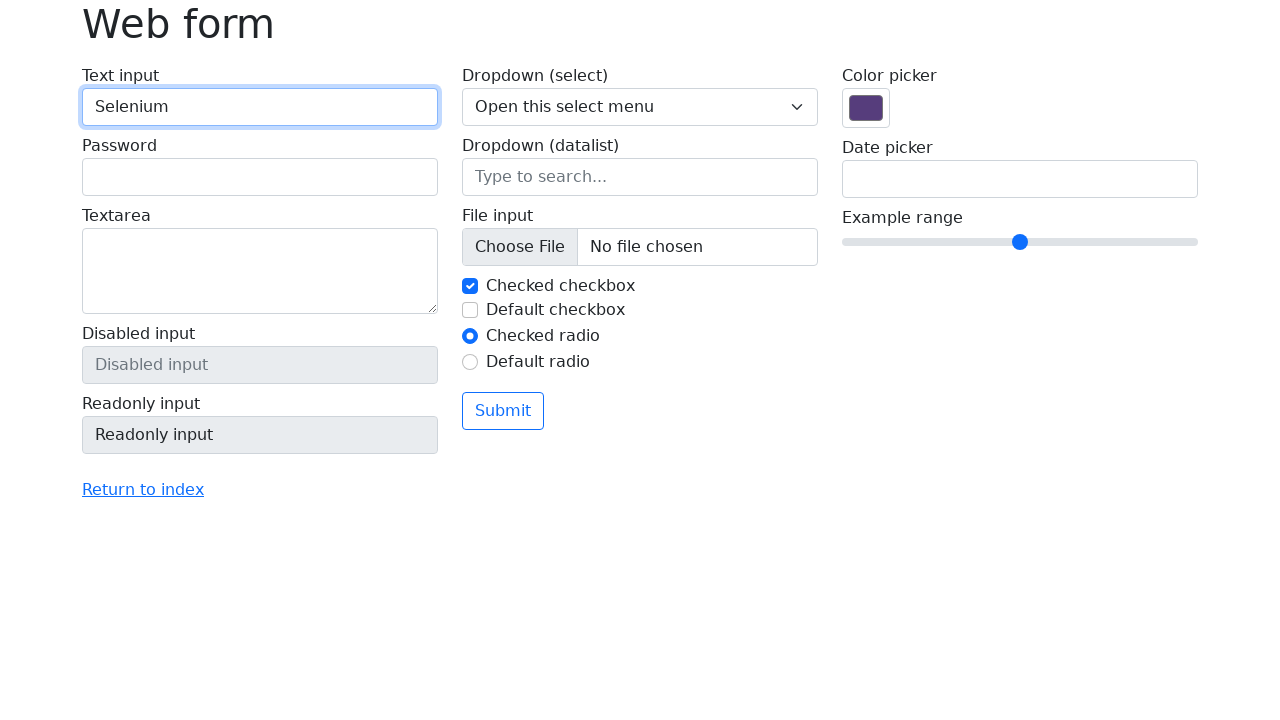

Verified text input field is enabled
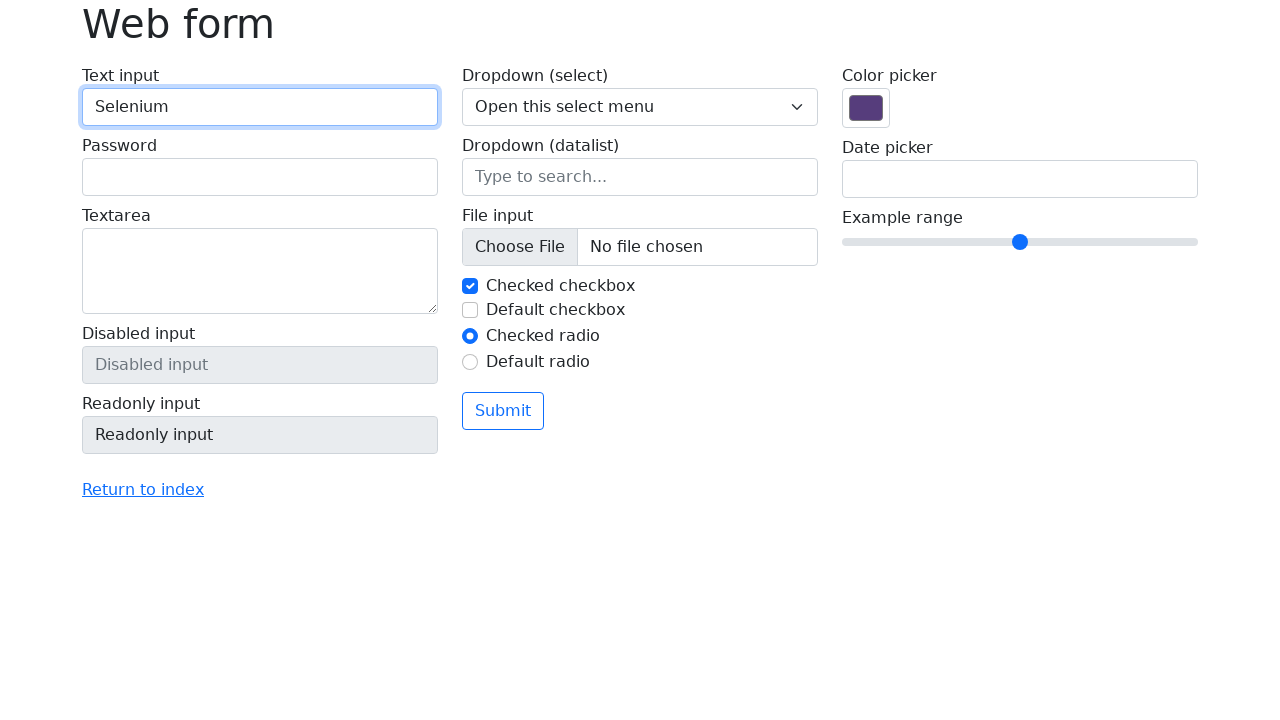

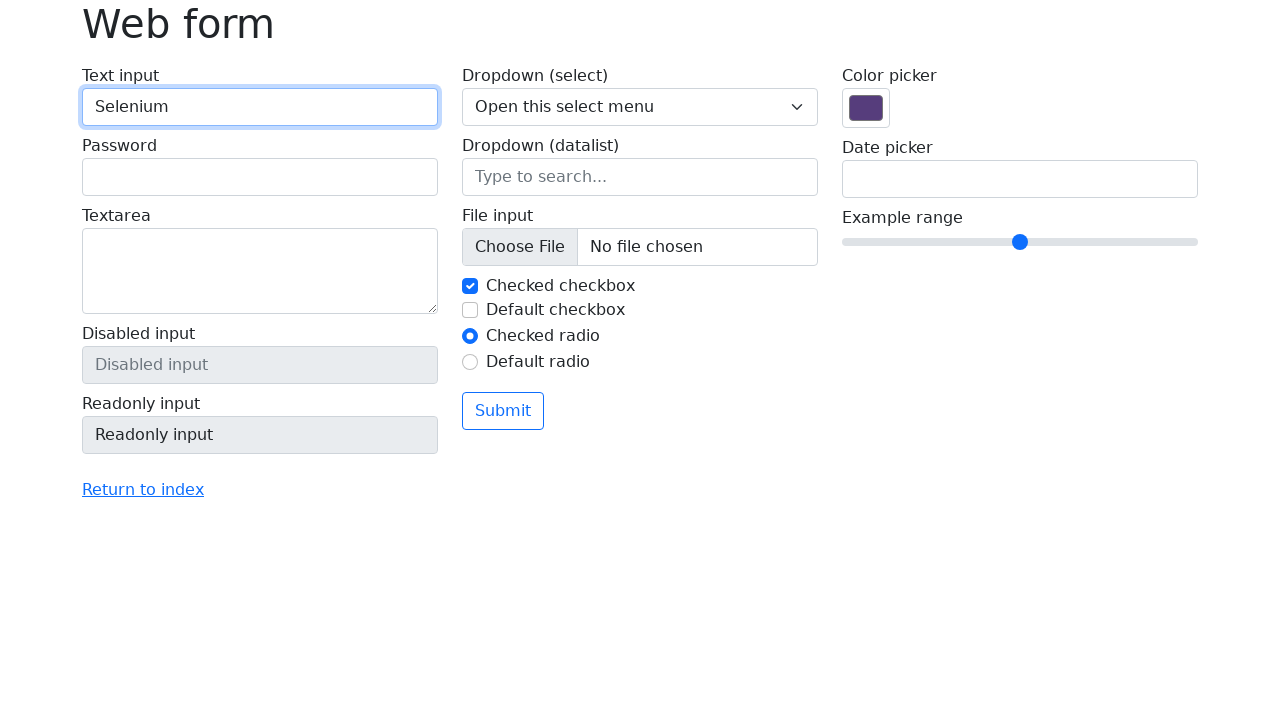